Tests that edits are saved when the input loses focus (blur event).

Starting URL: https://demo.playwright.dev/todomvc

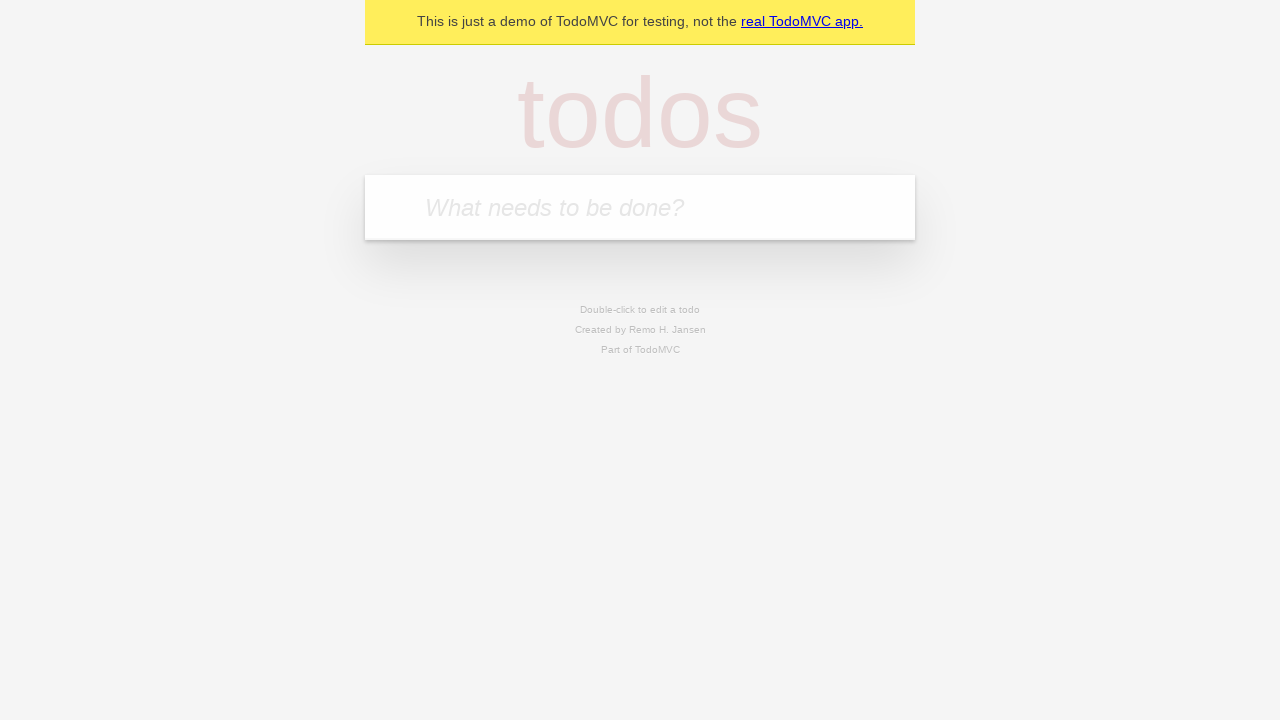

Filled first todo input with 'buy some cheese' on internal:attr=[placeholder="What needs to be done?"i]
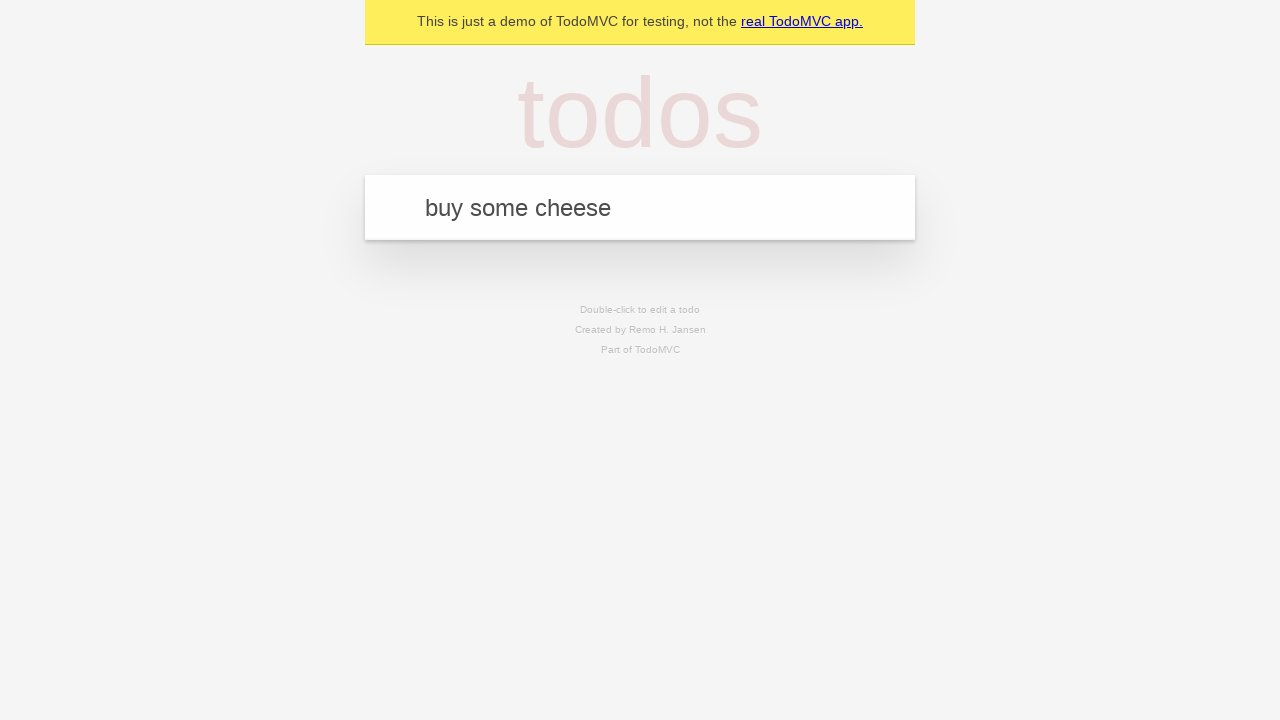

Pressed Enter to create first todo on internal:attr=[placeholder="What needs to be done?"i]
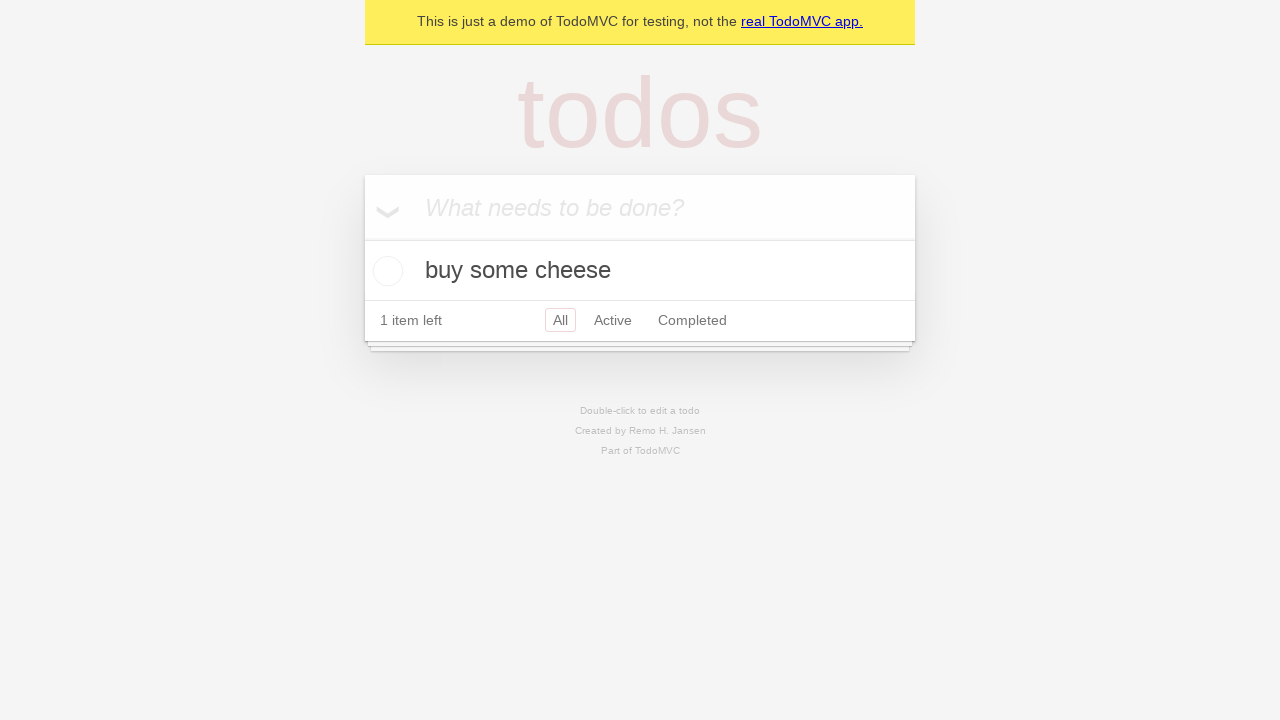

Filled second todo input with 'feed the cat' on internal:attr=[placeholder="What needs to be done?"i]
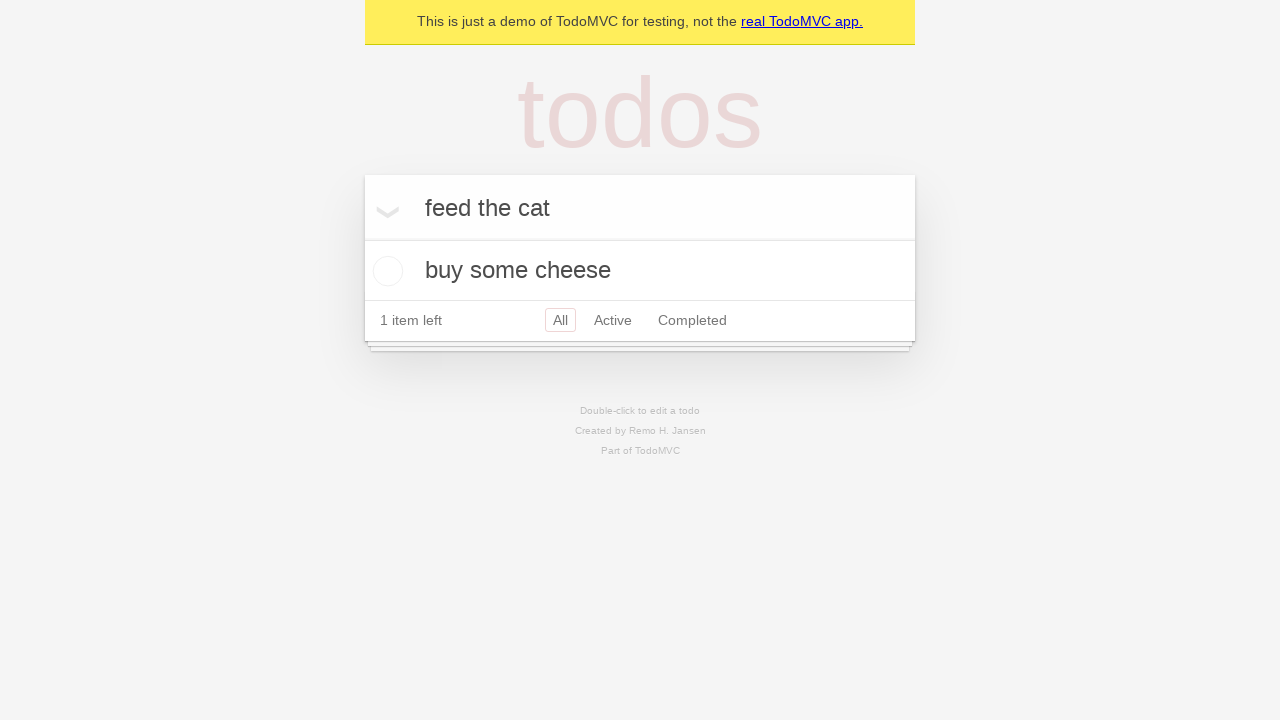

Pressed Enter to create second todo on internal:attr=[placeholder="What needs to be done?"i]
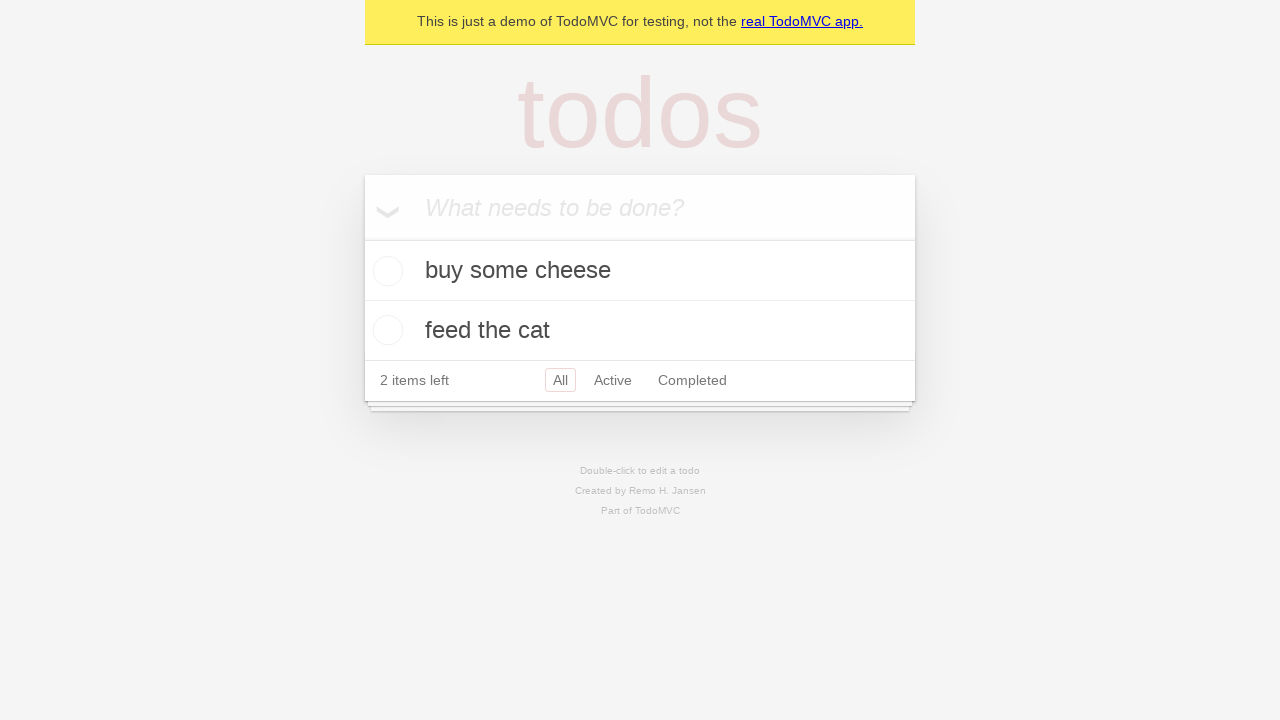

Filled third todo input with 'book a doctors appointment' on internal:attr=[placeholder="What needs to be done?"i]
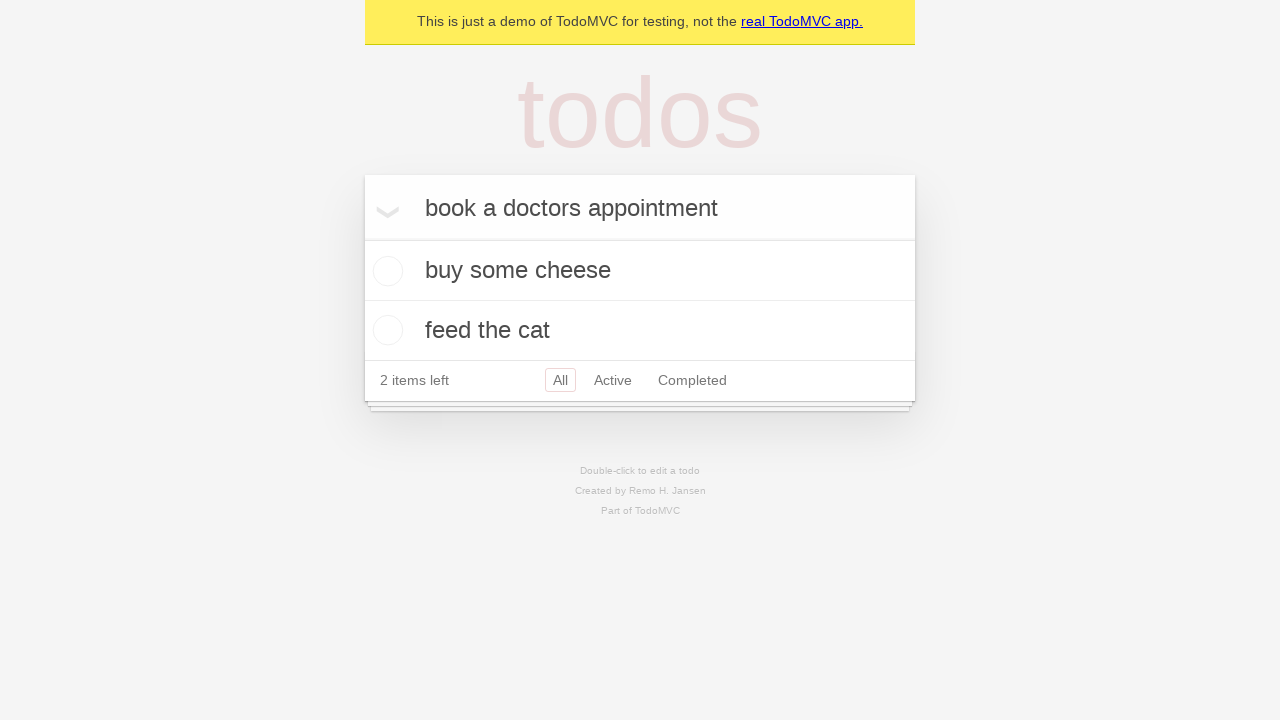

Pressed Enter to create third todo on internal:attr=[placeholder="What needs to be done?"i]
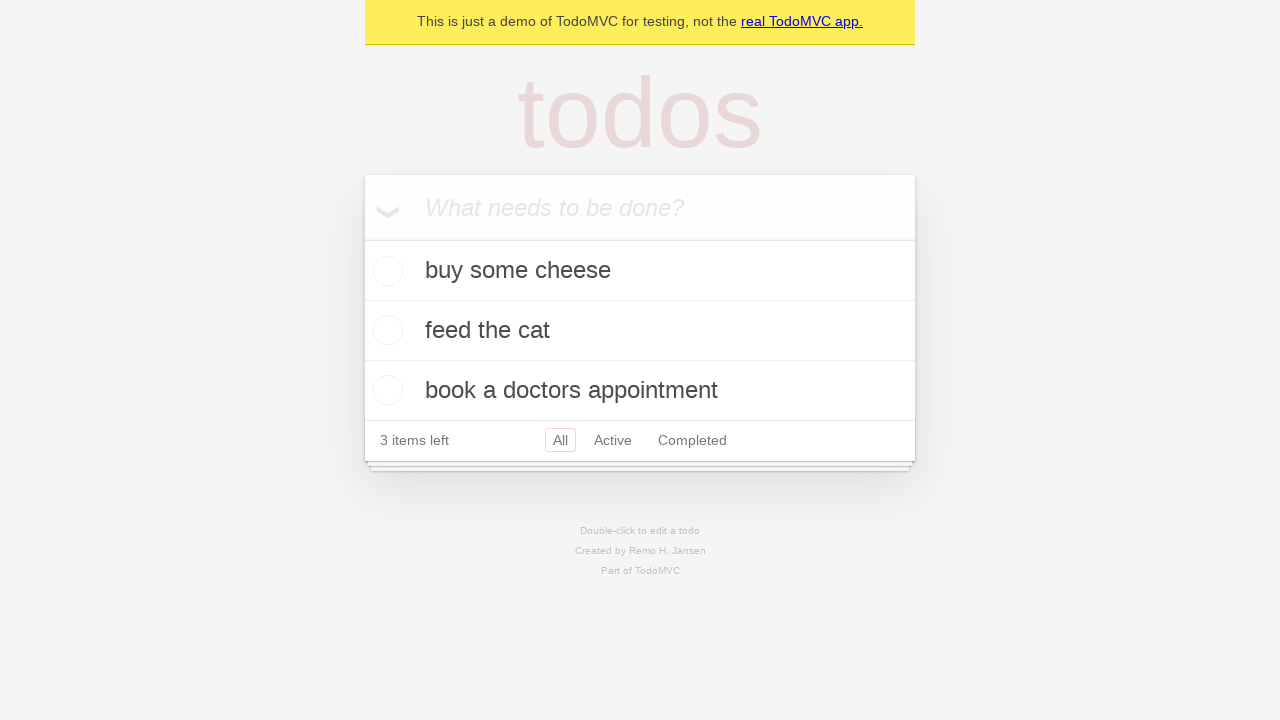

Waited for all 3 todos to be created in the DOM
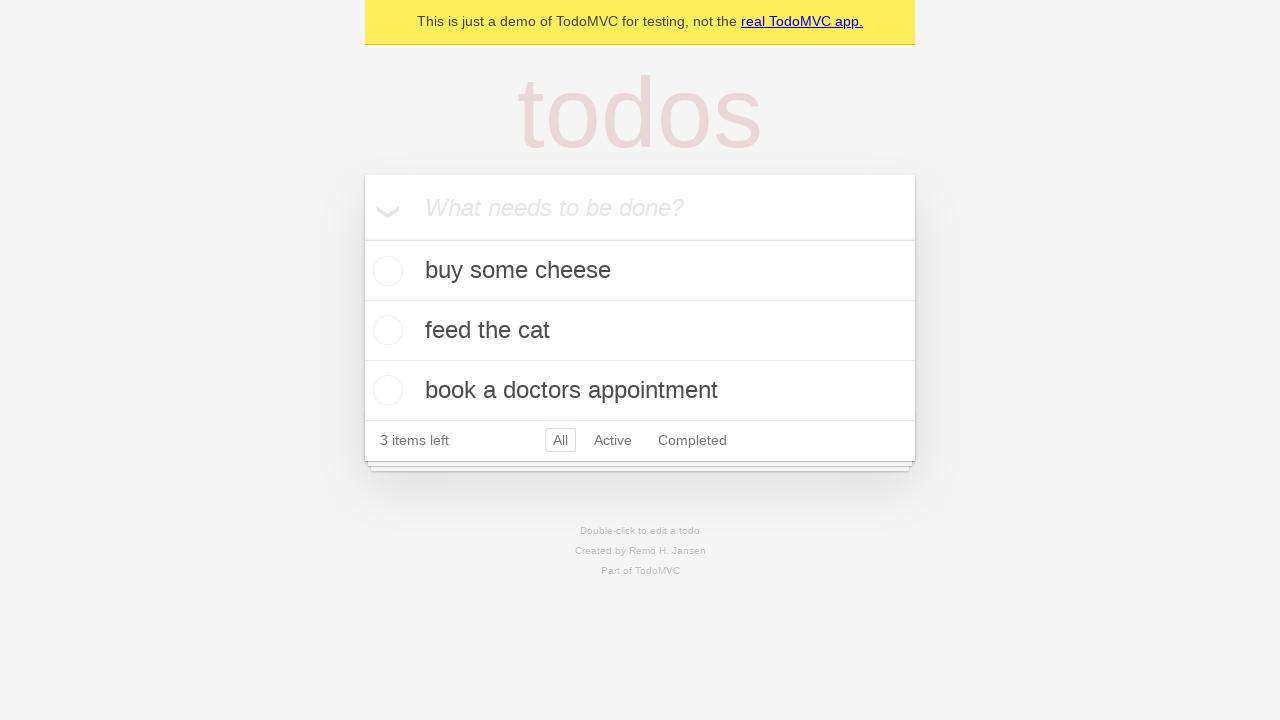

Double-clicked second todo to enter edit mode at (640, 331) on [data-testid='todo-item'] >> nth=1
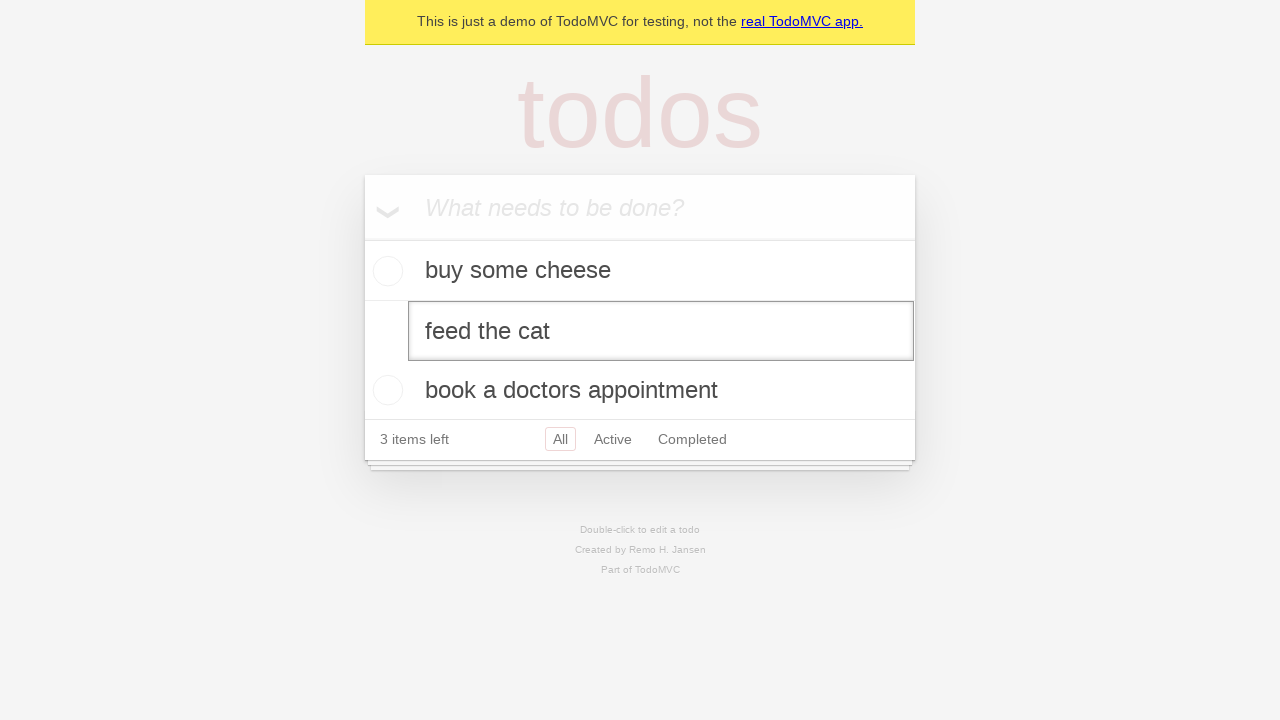

Filled edit textbox with 'buy some sausages' on [data-testid='todo-item'] >> nth=1 >> internal:role=textbox[name="Edit"i]
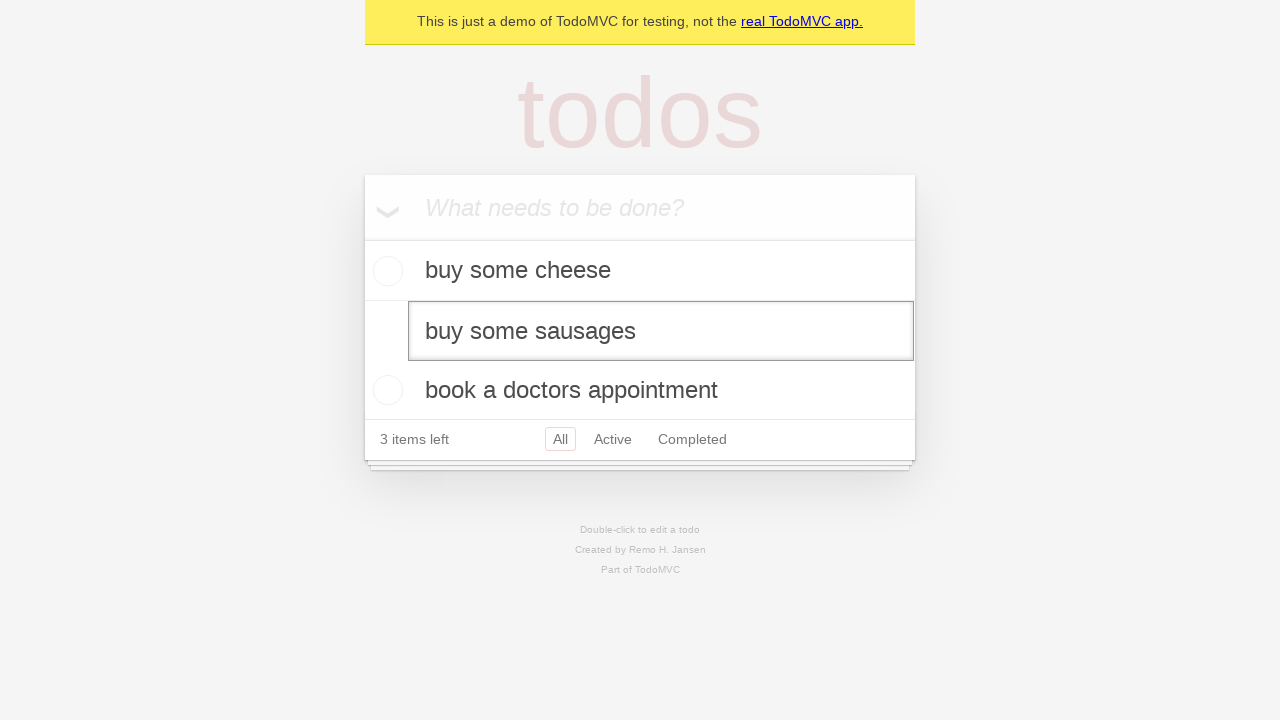

Triggered blur event on edit textbox to save changes
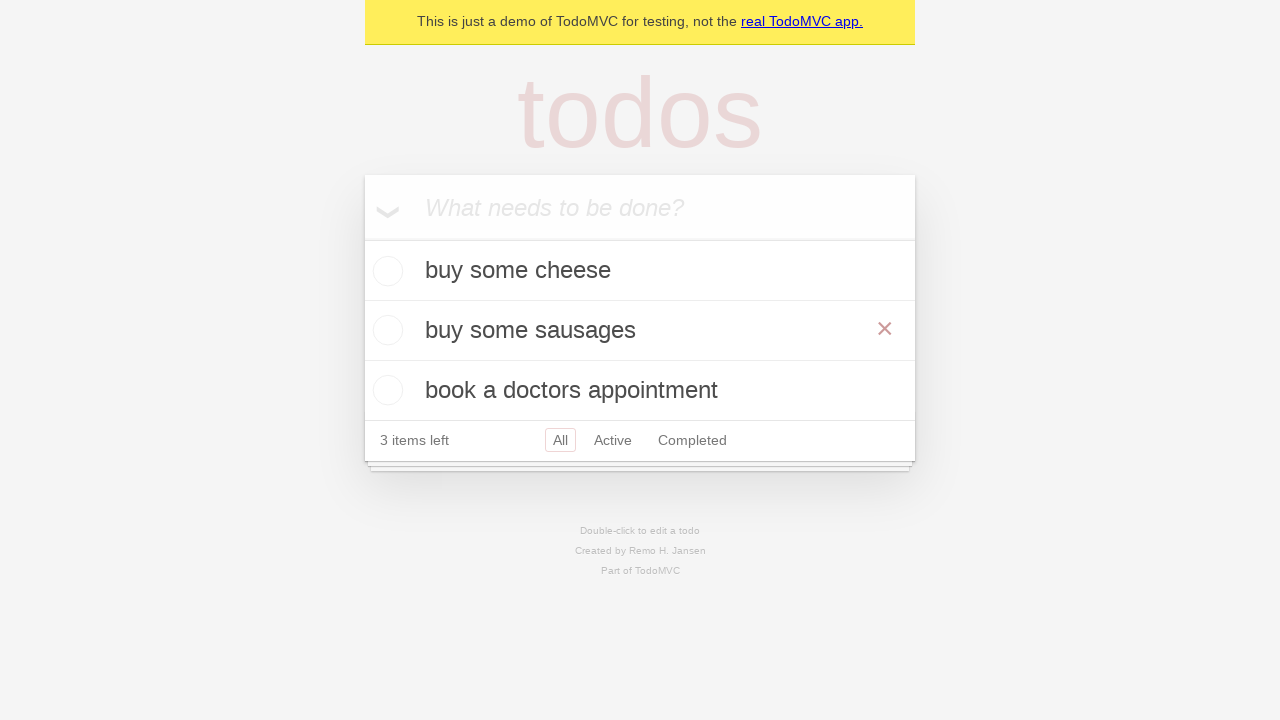

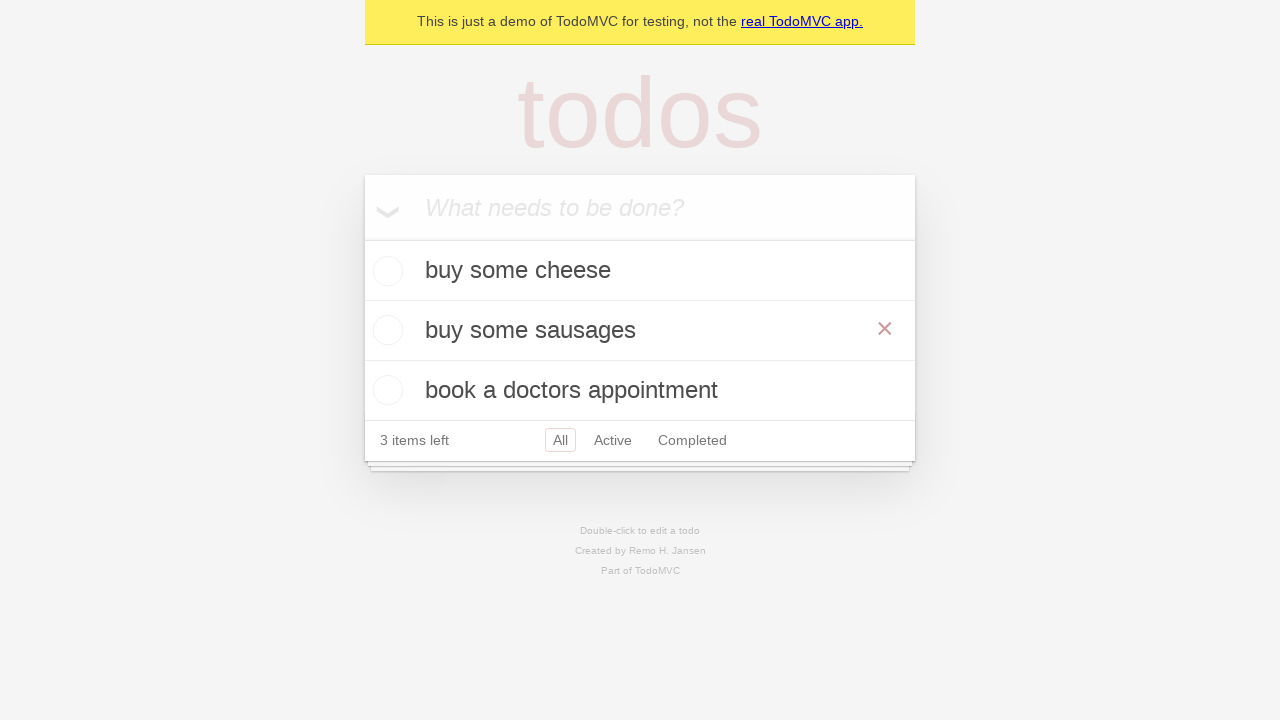